Navigates to a practice automation page and interacts with a table element to count rows and columns, then retrieves data from the third row

Starting URL: https://www.rahulshettyacademy.com/AutomationPractice/

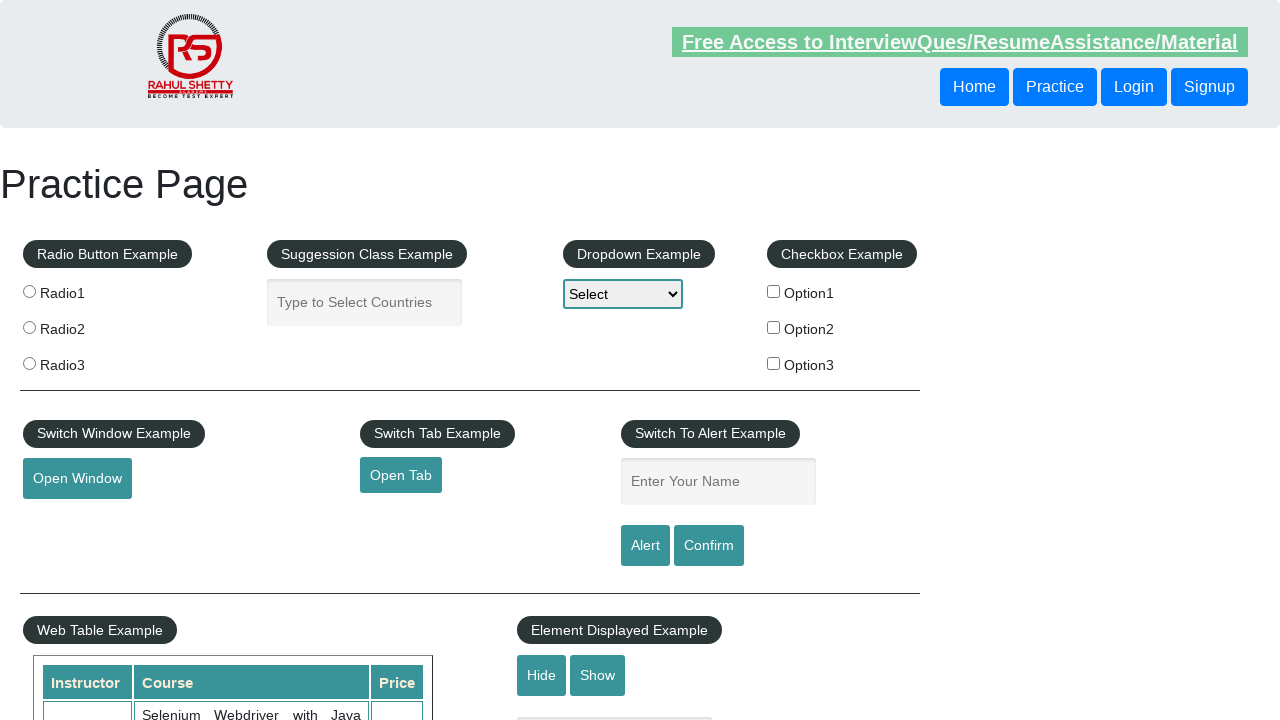

Waited for table with id 'product' to load
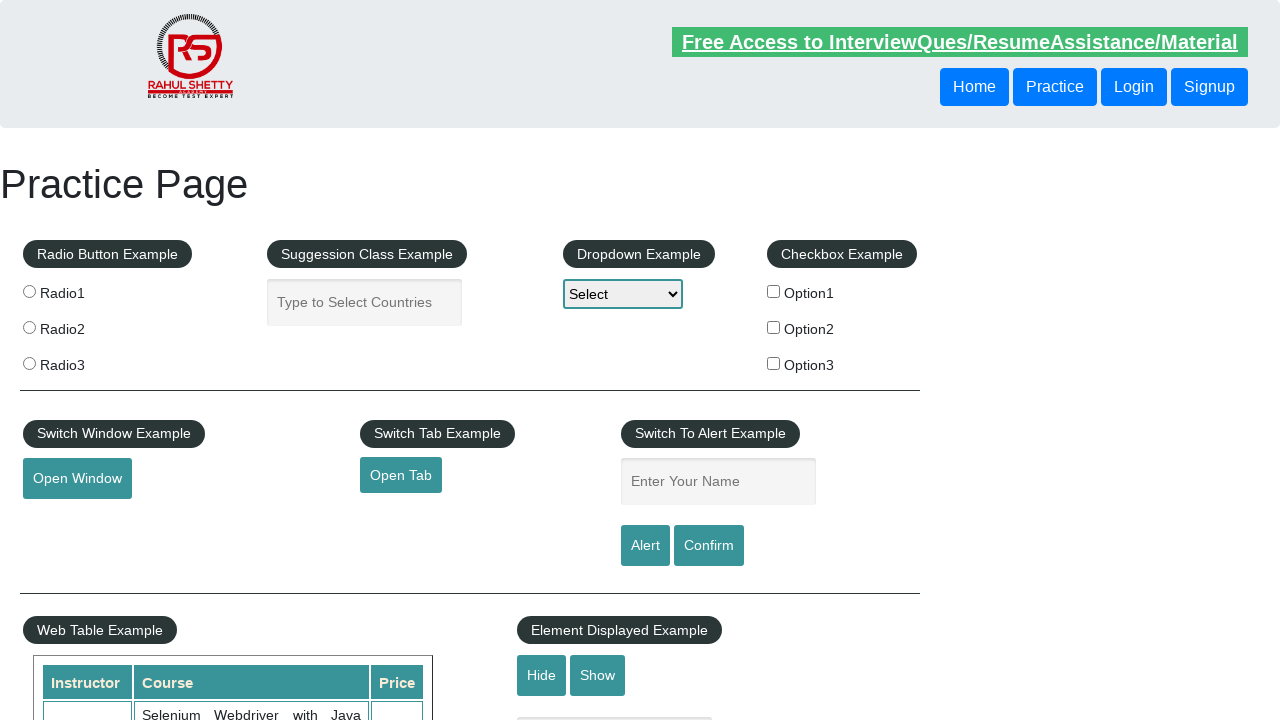

Located table body element
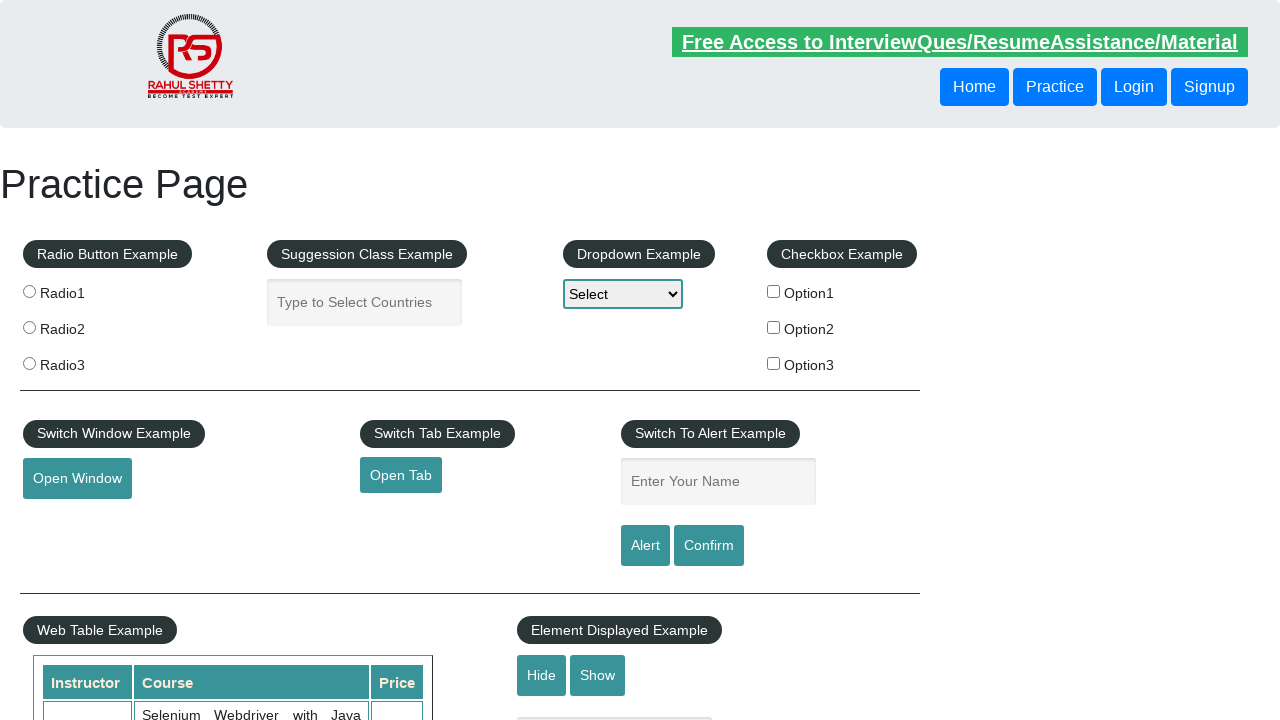

Counted table rows: 20 rows found
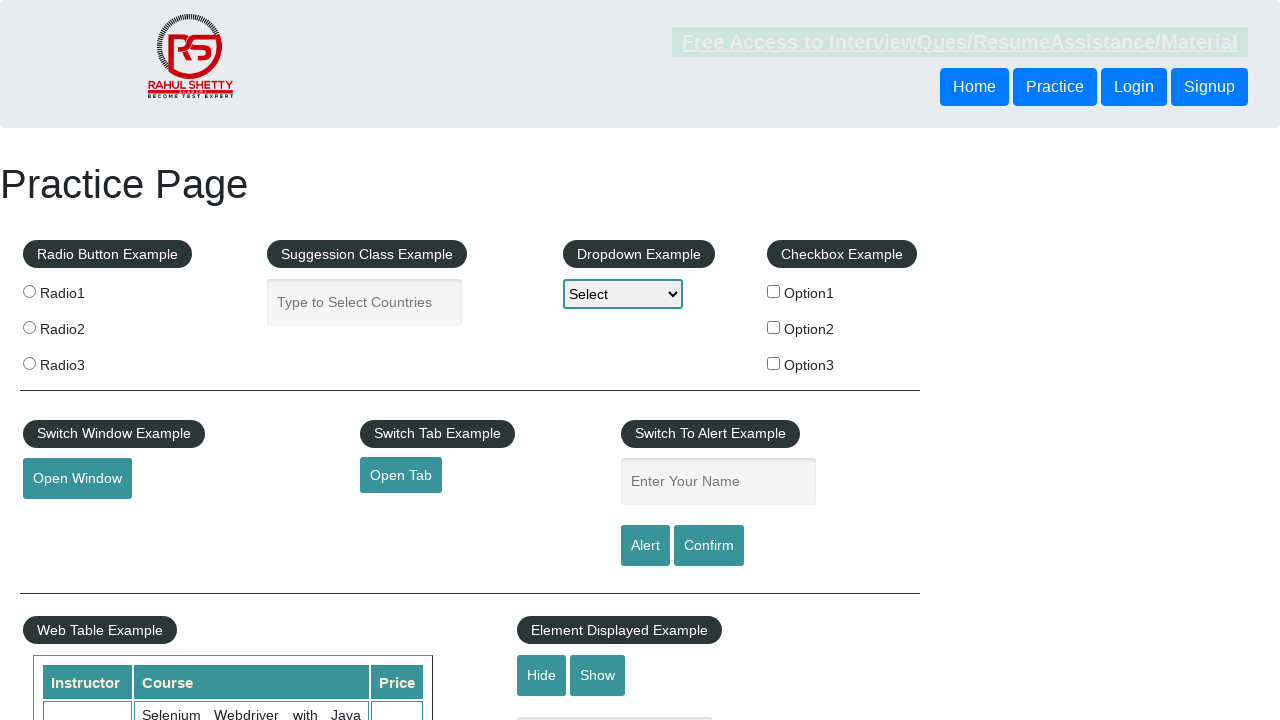

Counted table columns: 3 columns found
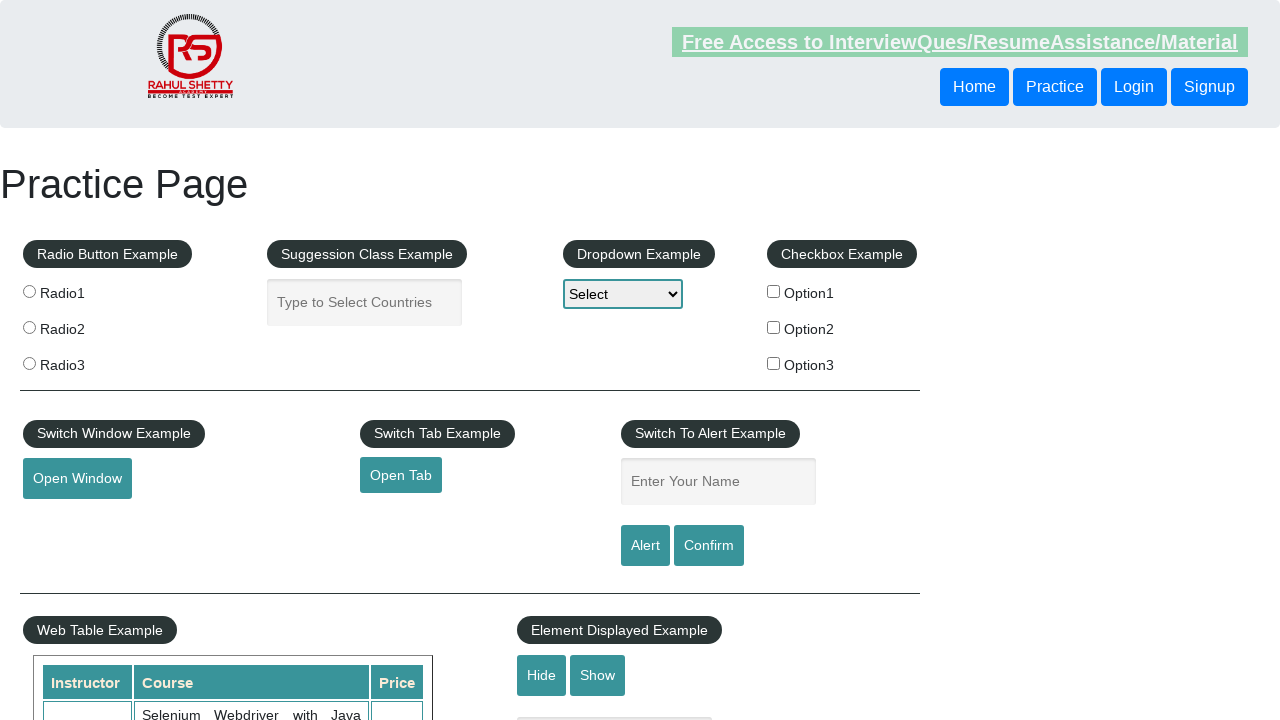

Located third row with 7 cells
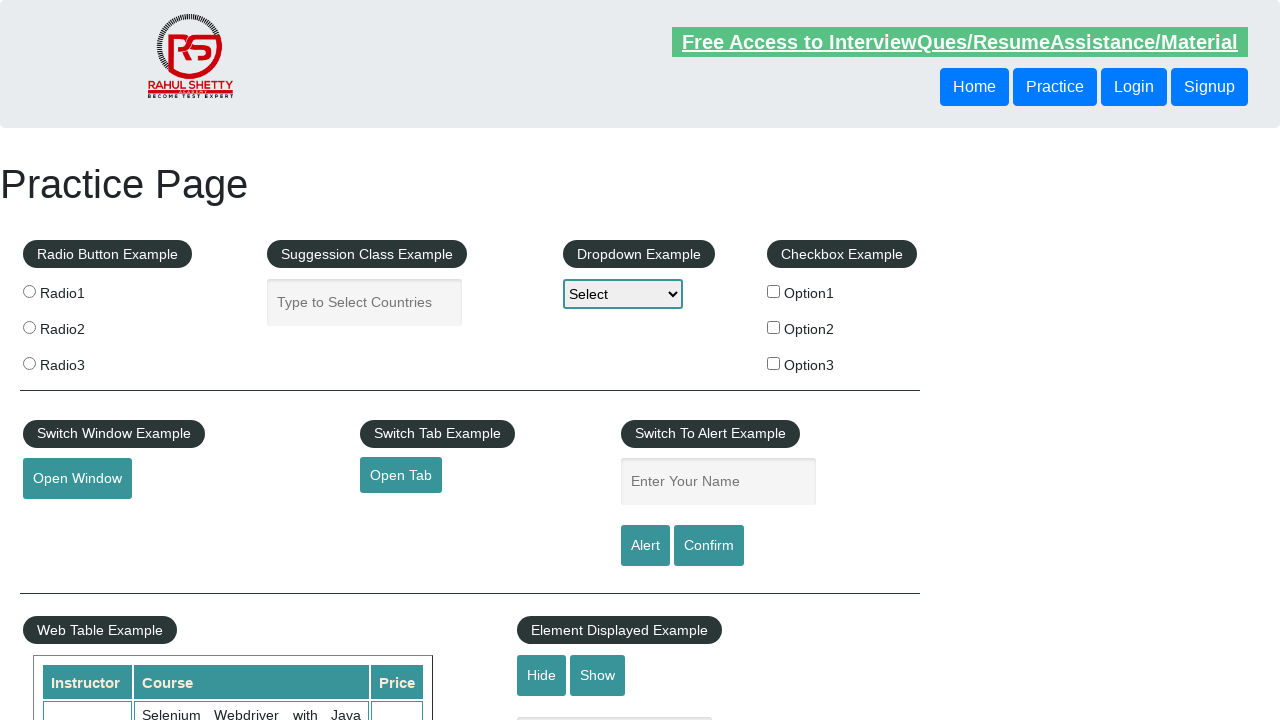

Retrieved text from third row, cell 1: 'Rahul Shetty'
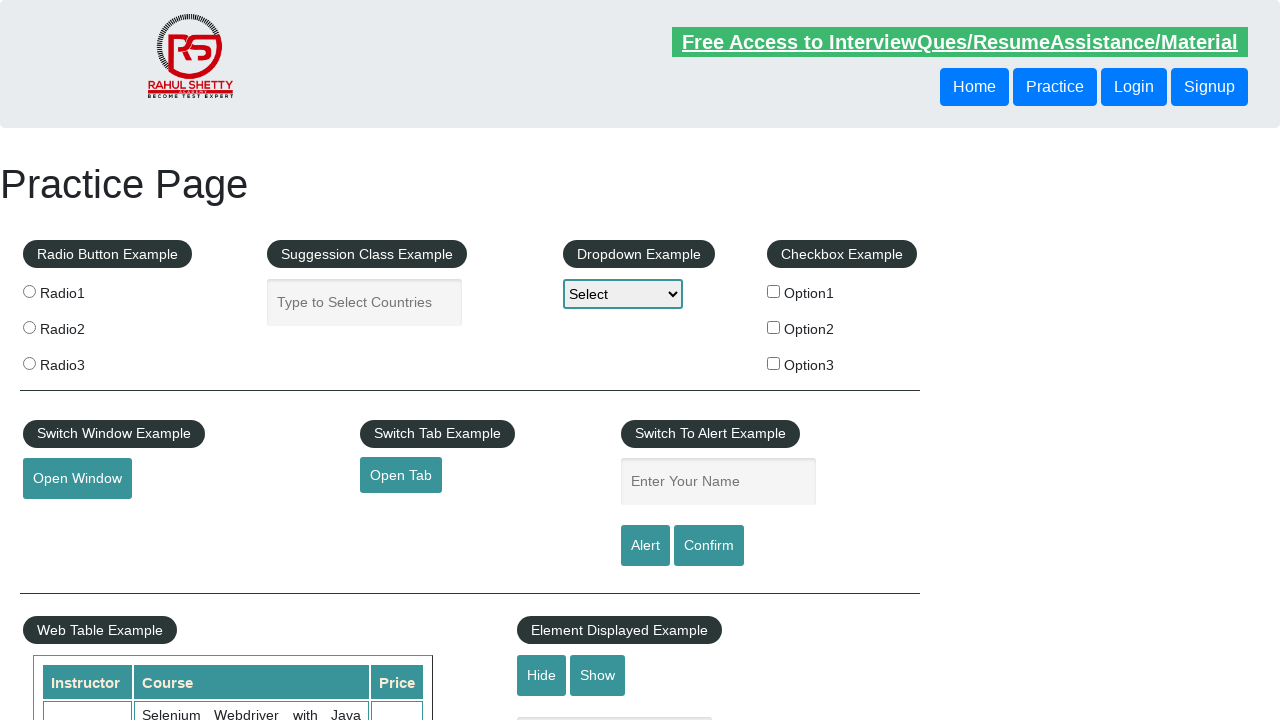

Retrieved text from third row, cell 2: 'Learn SQL in Practical + Database Testing from Scratch'
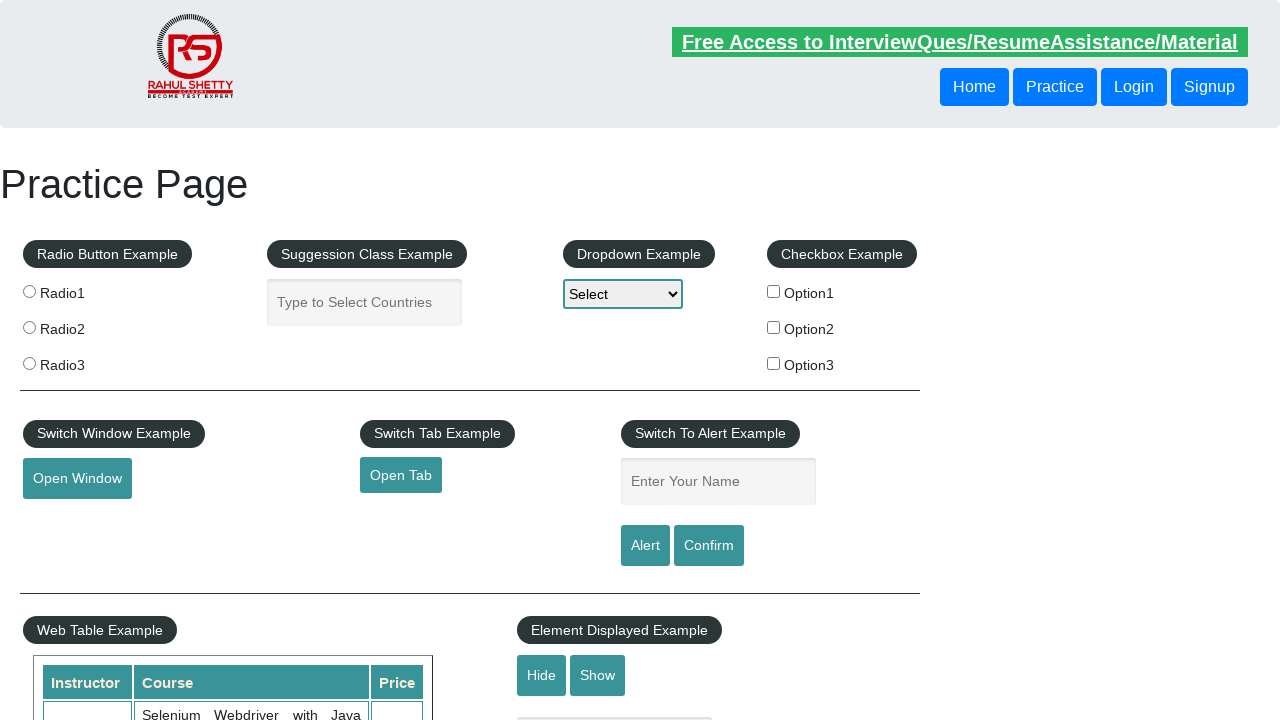

Retrieved text from third row, cell 3: '25'
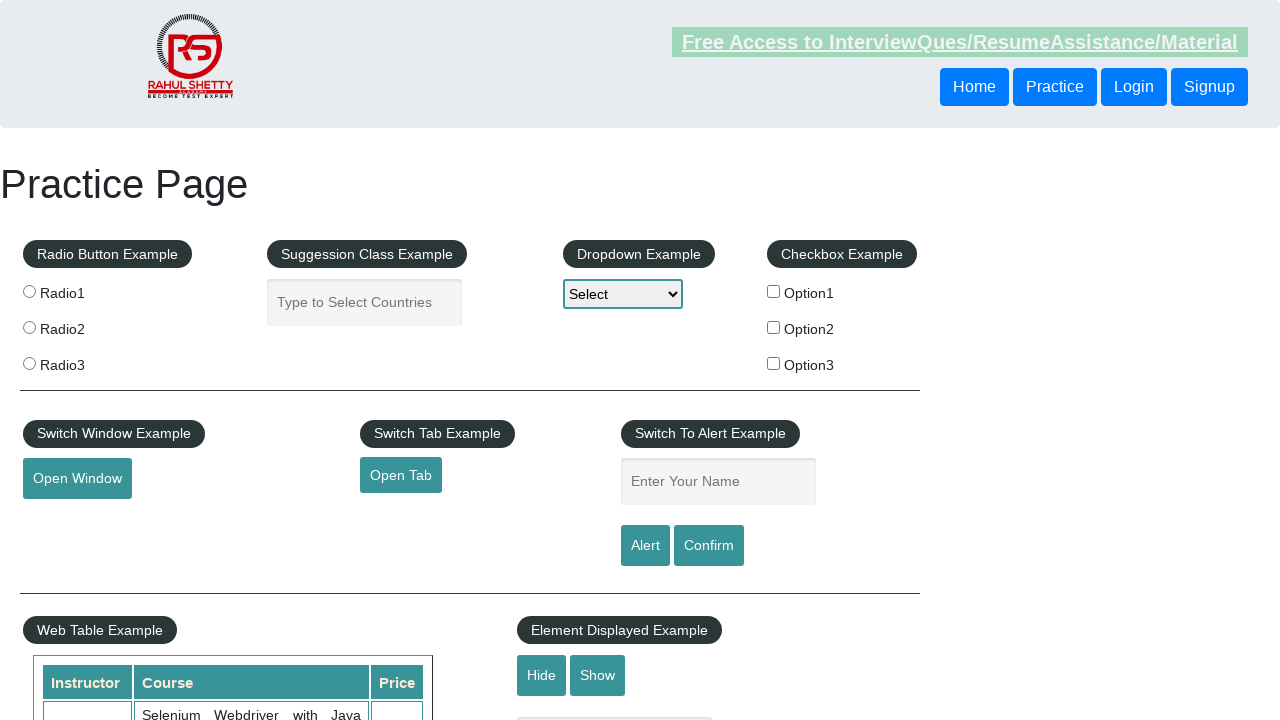

Retrieved text from third row, cell 4: 'Dwayne'
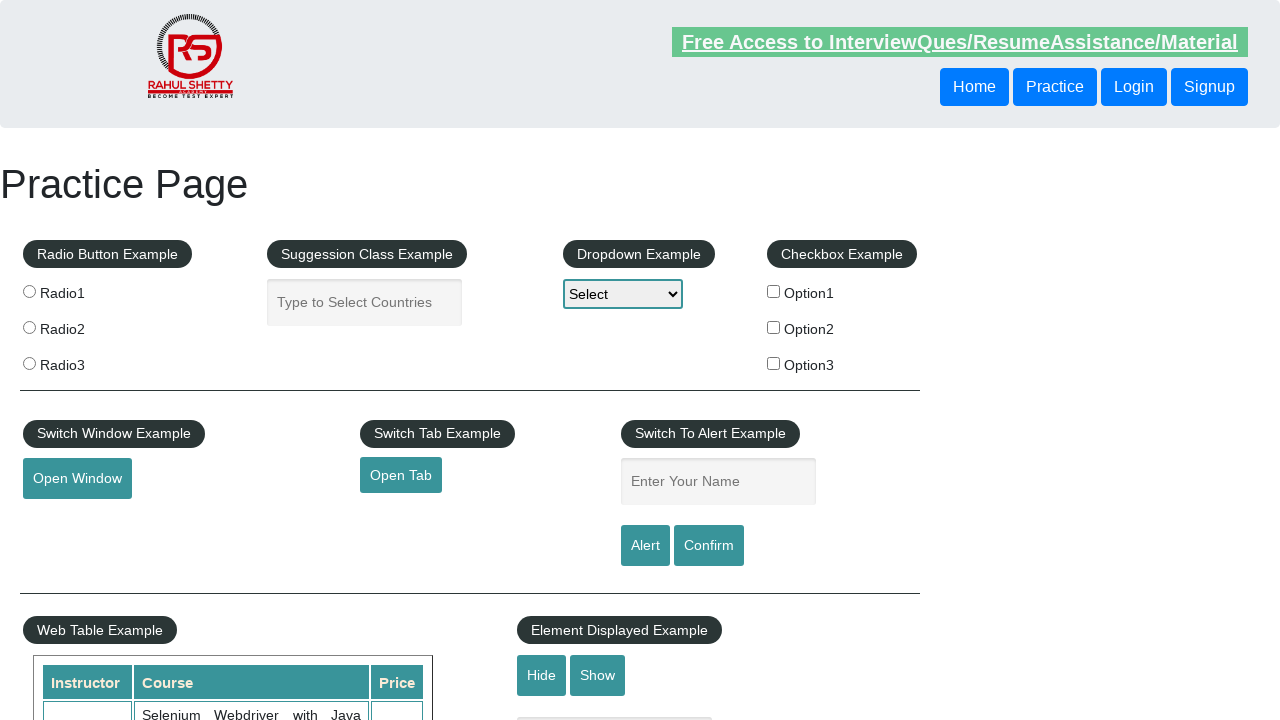

Retrieved text from third row, cell 5: 'Manager'
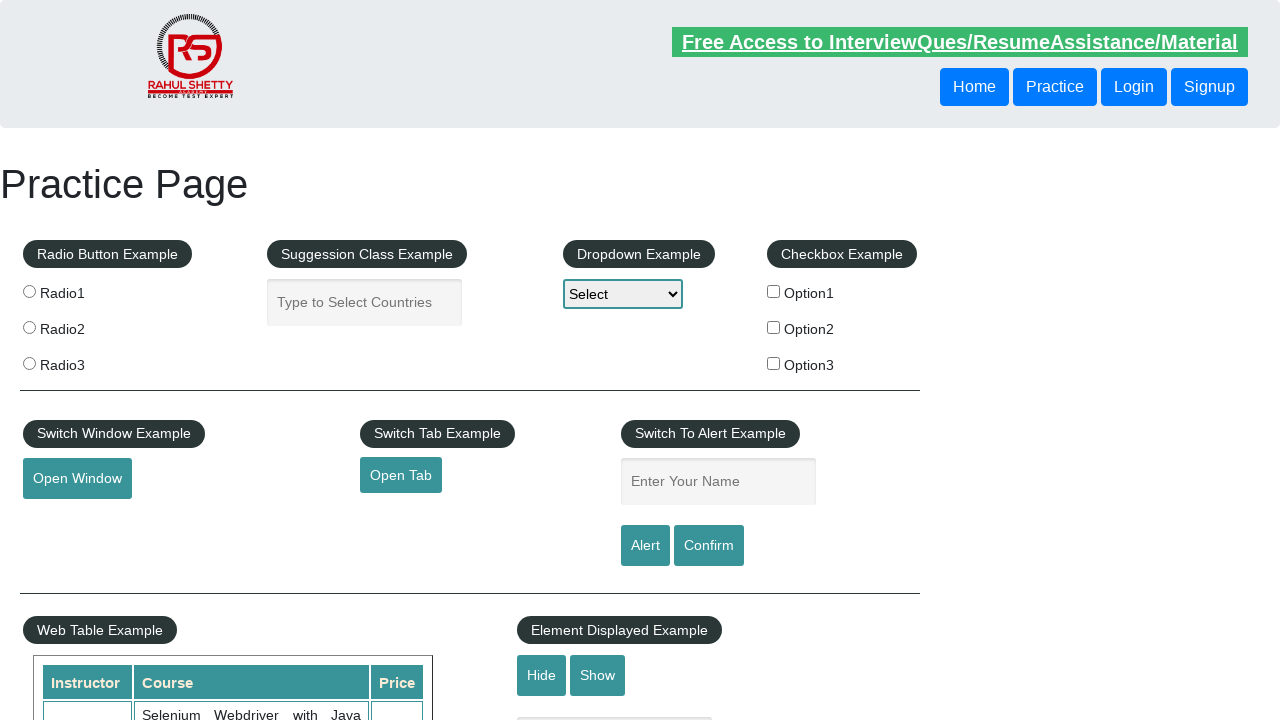

Retrieved text from third row, cell 6: 'Kolkata'
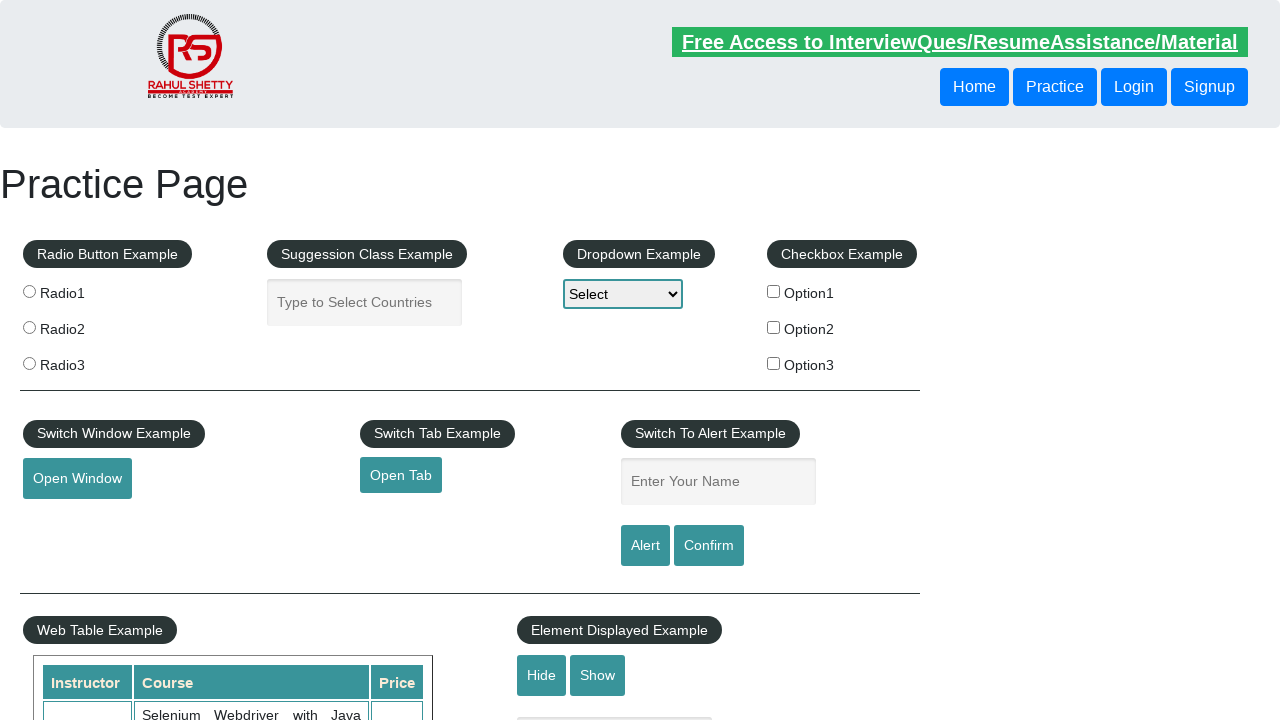

Retrieved text from third row, cell 7: '48'
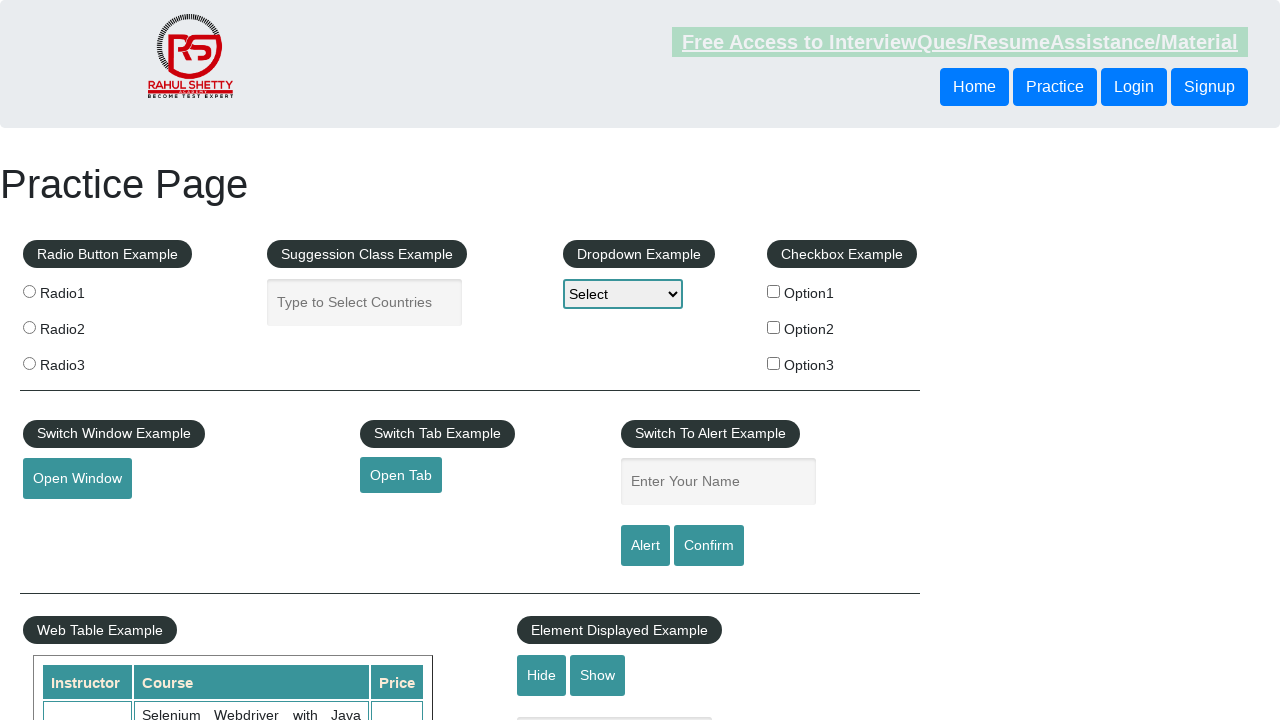

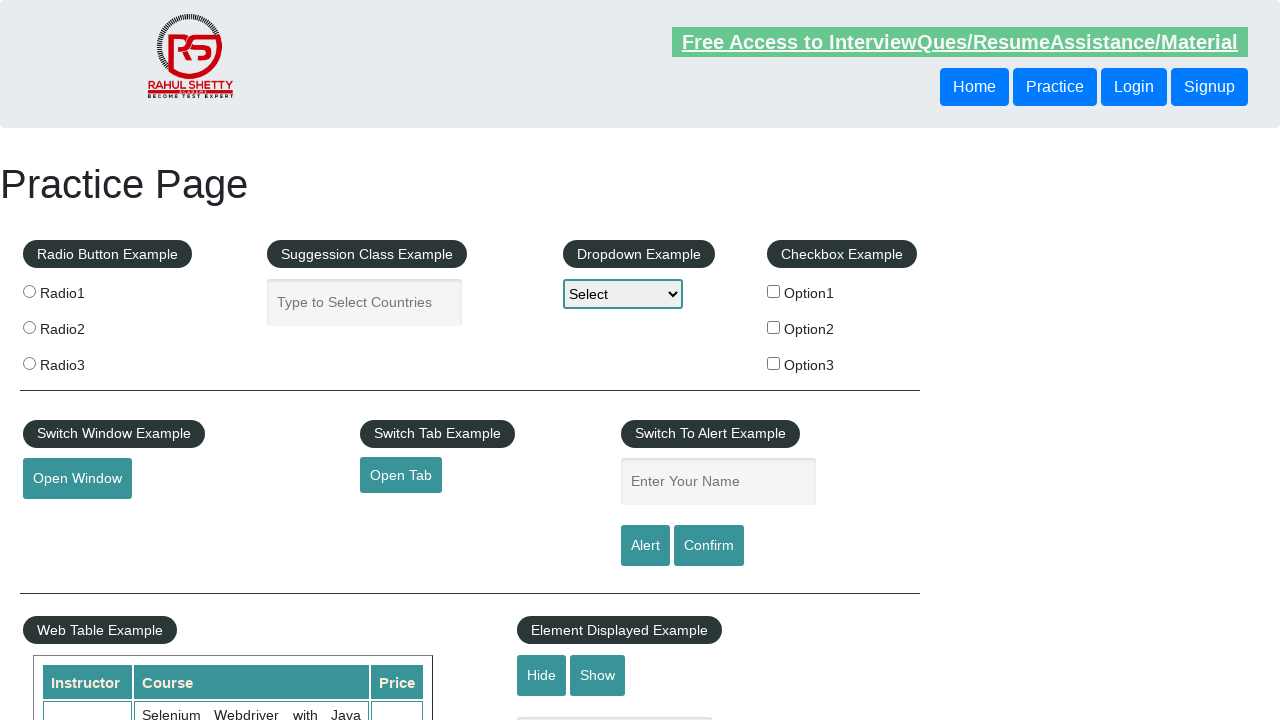